Tests that the OrangeHRM login page has the correct title

Starting URL: https://opensource-demo.orangehrmlive.com/web/index.php/auth/login

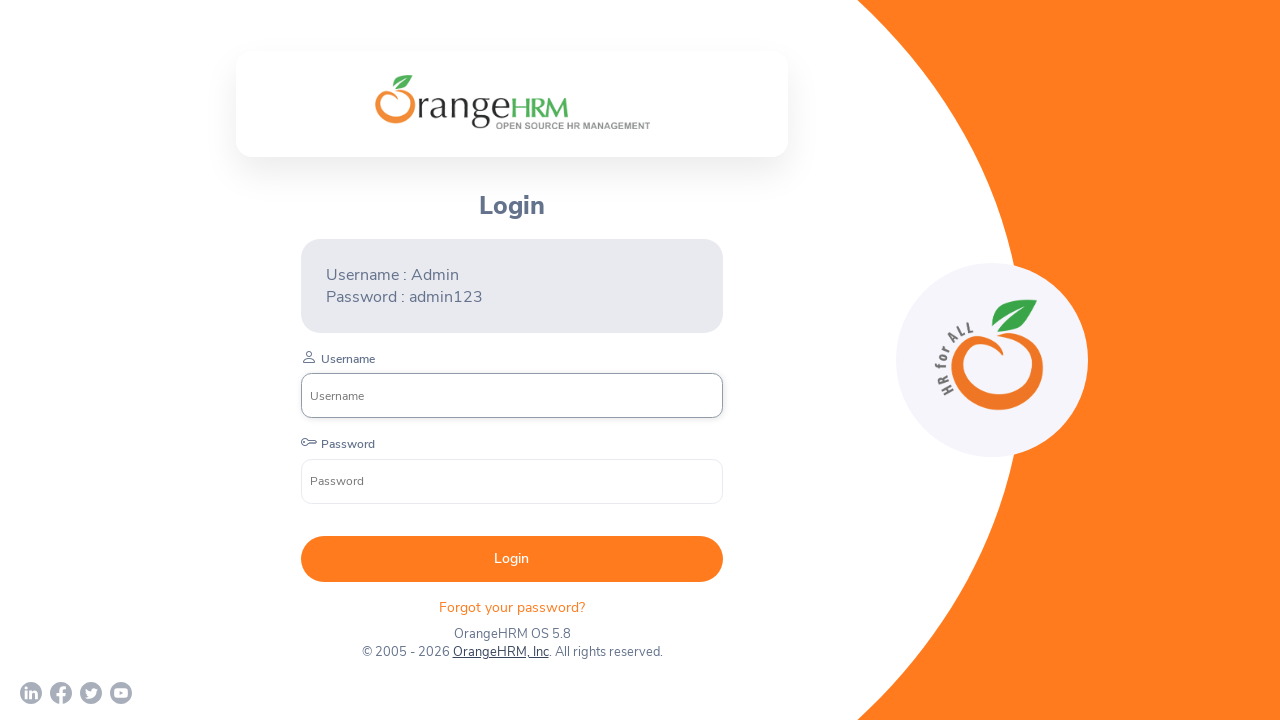

Waited for page to fully load (domcontentloaded)
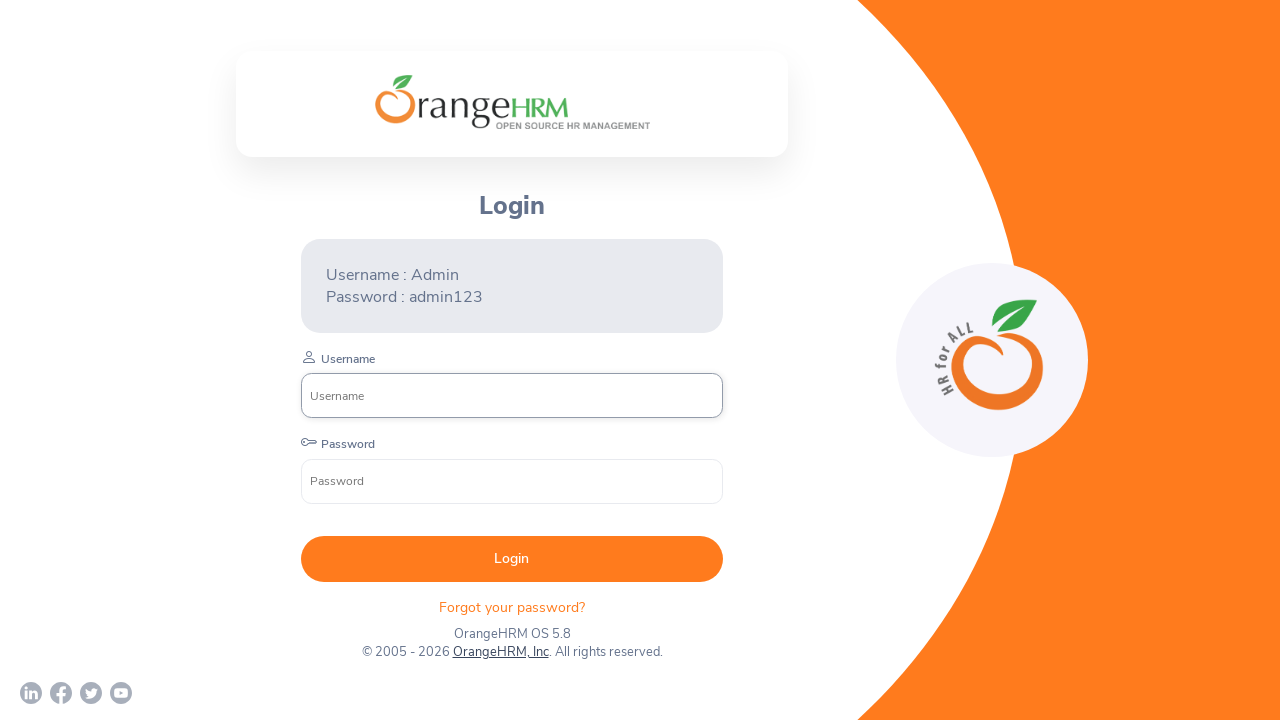

Retrieved page title
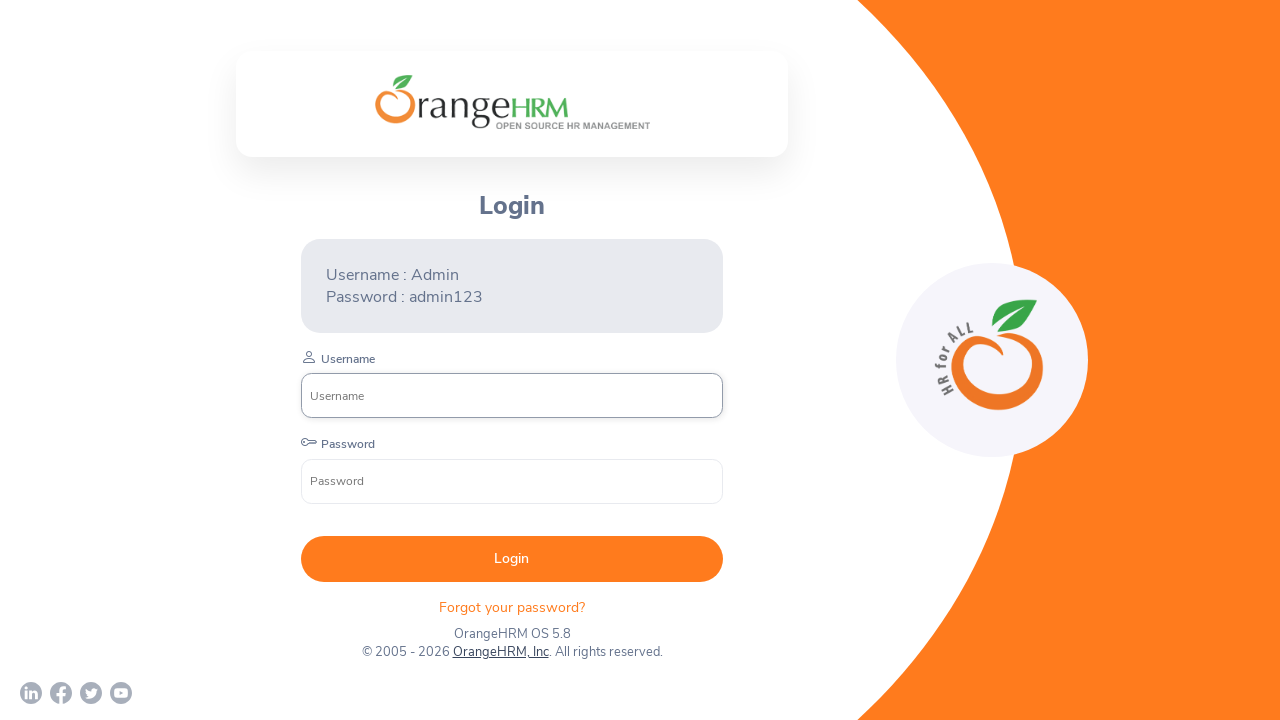

Verified page title is 'OrangeHRM' - assertion passed
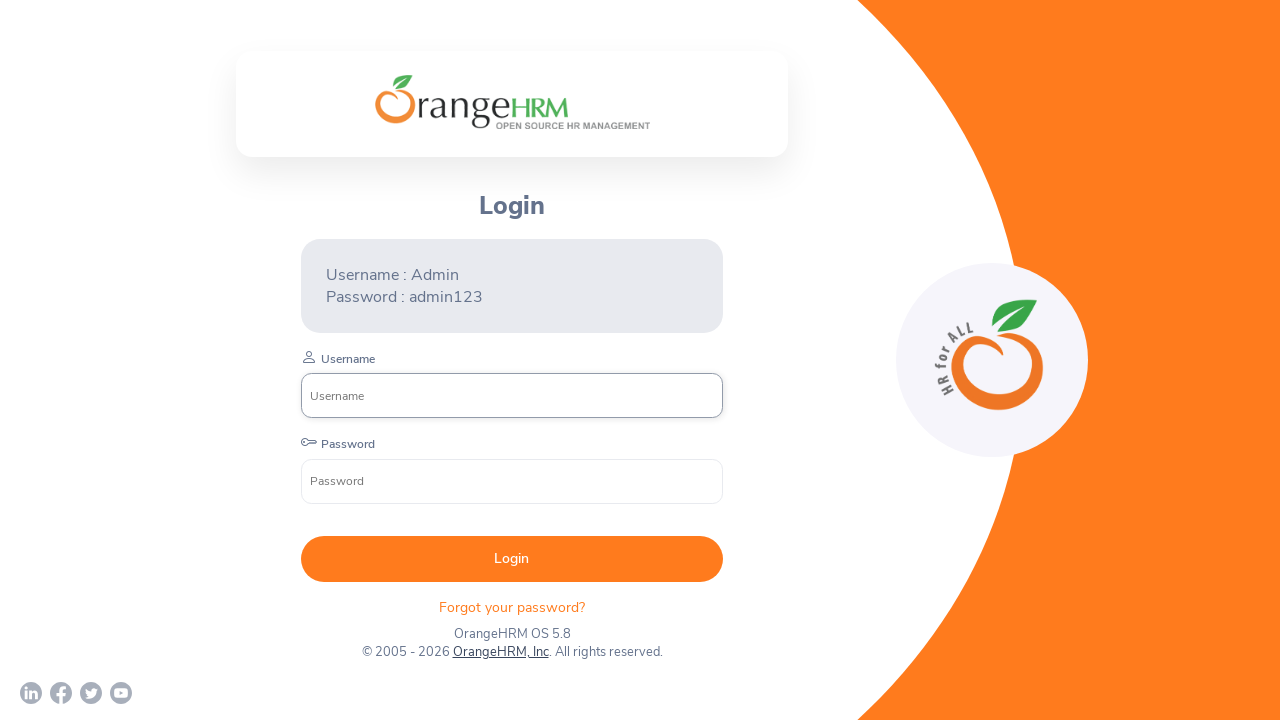

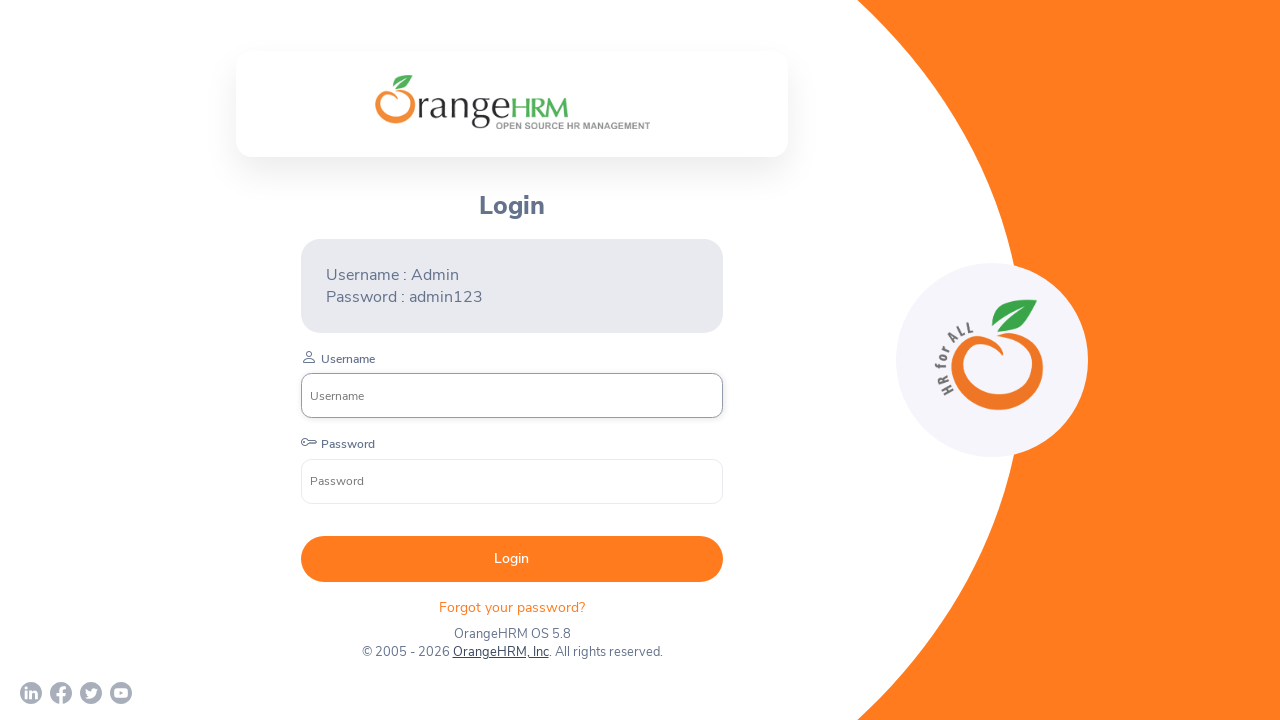